Tests JavaScript alert handling by clicking buttons that trigger different types of alerts (simple alert, confirm dialog, and prompt dialog) and interacting with them by dismissing, accepting, and entering text.

Starting URL: https://the-internet.herokuapp.com/javascript_alerts

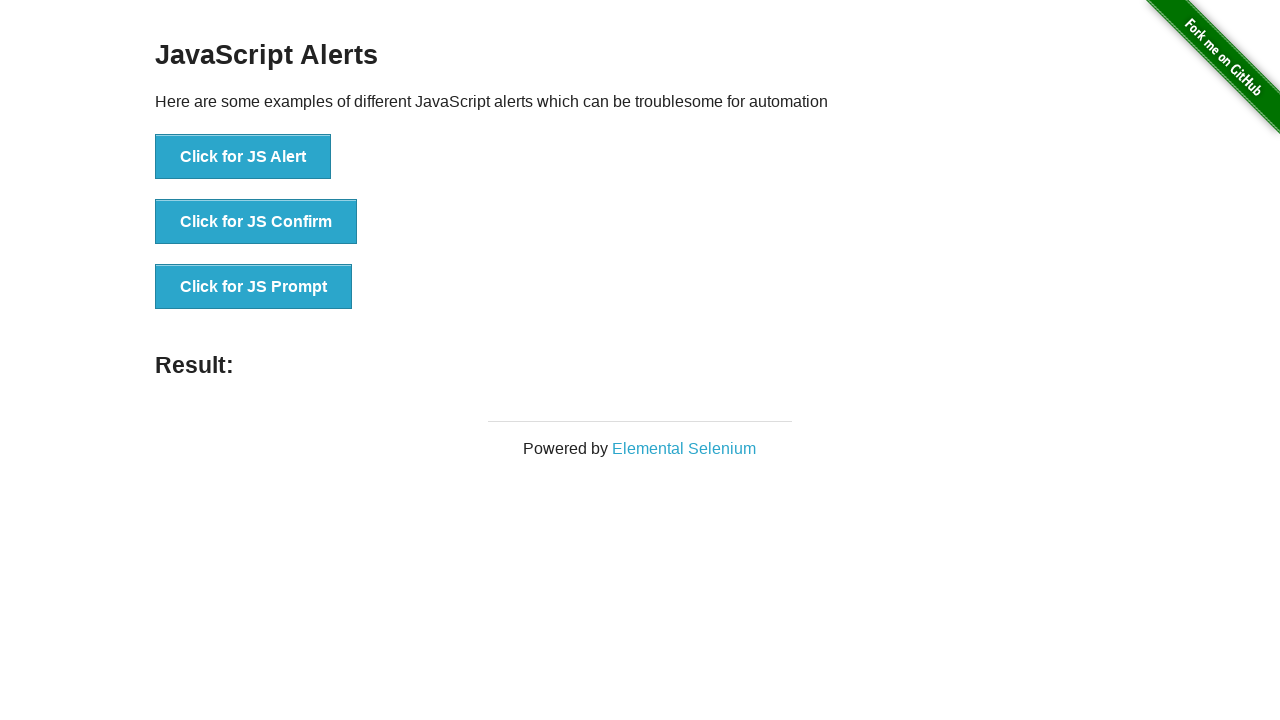

Clicked first button to trigger simple JS alert and dismissed it at (243, 157) on xpath=//*[@id='content']/div/ul/li[1]/button
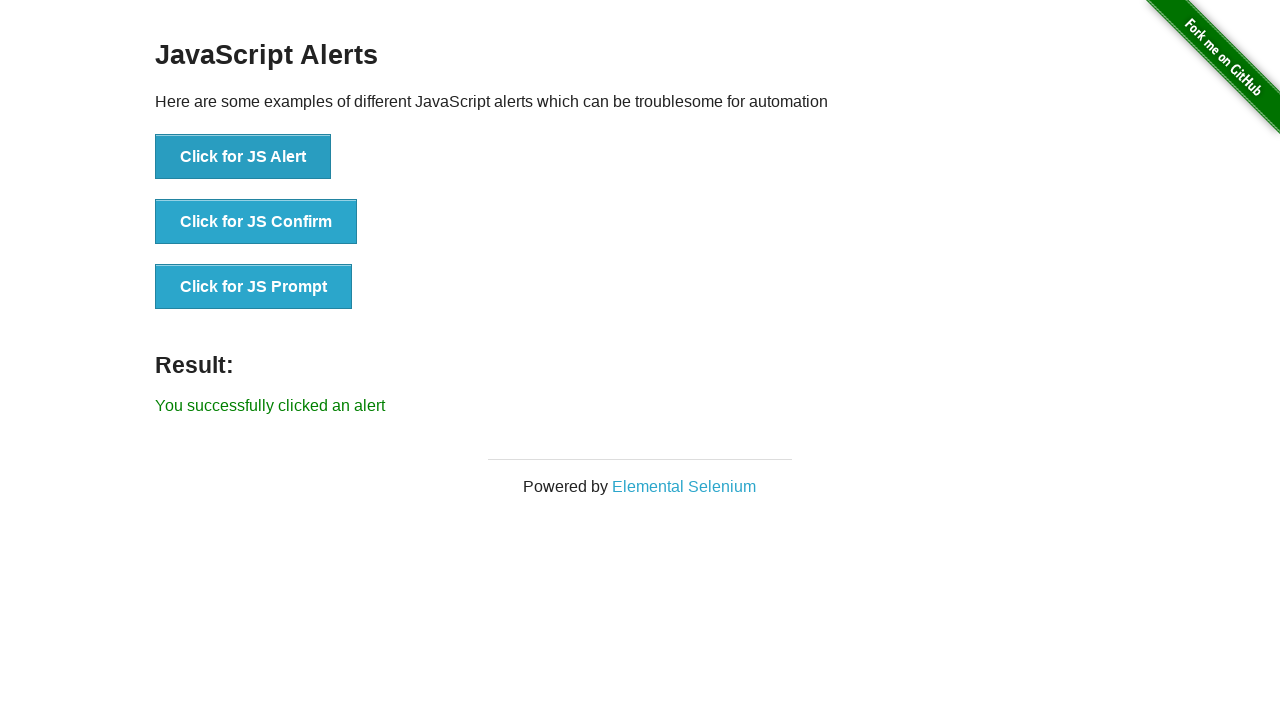

Clicked second button to trigger confirm dialog and accepted it at (256, 222) on xpath=//*[@id='content']/div/ul/li[2]/button
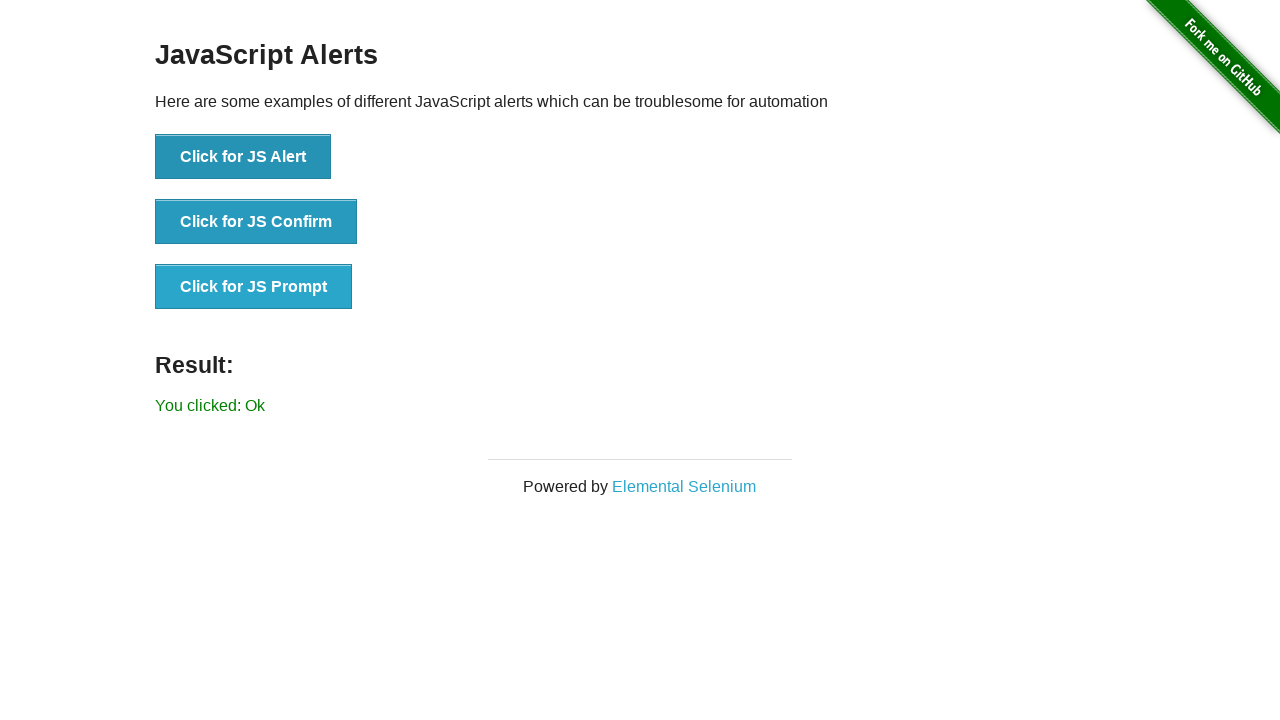

Clicked third button to trigger prompt dialog, entered 'Text', and accepted it at (254, 287) on xpath=//*[@id='content']/div/ul/li[3]/button
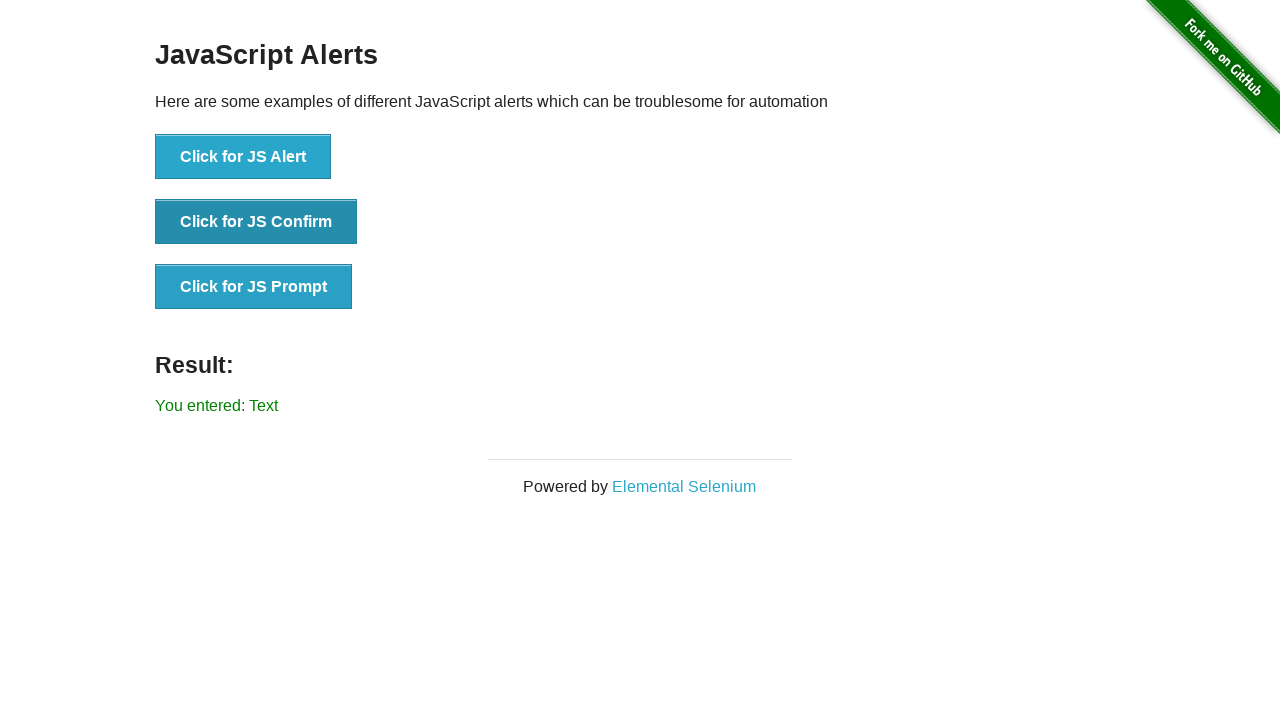

Result element loaded after all alerts were handled
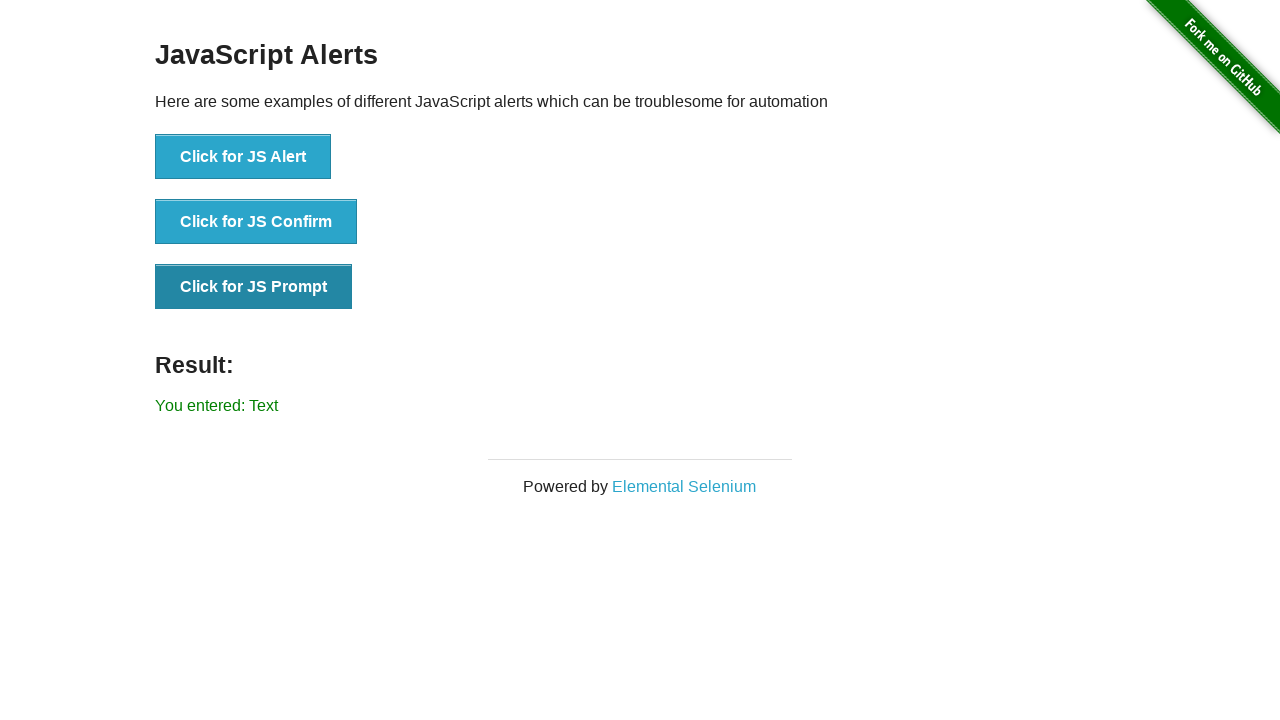

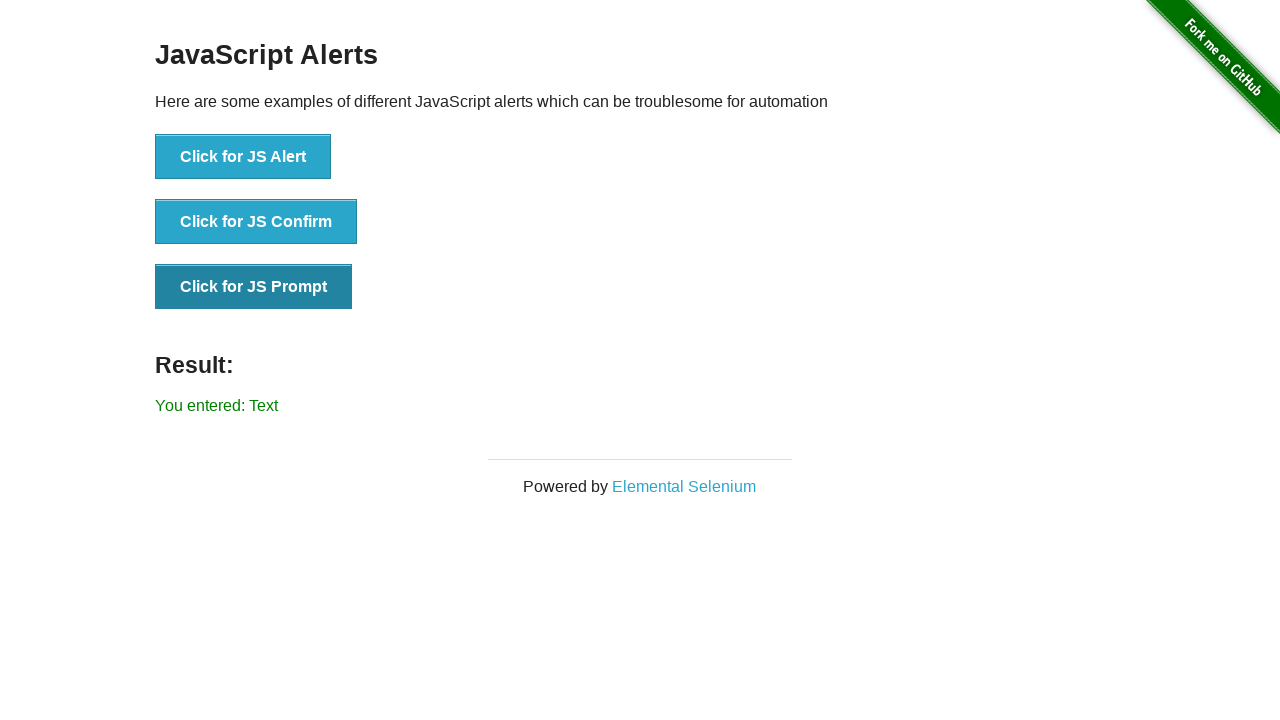